Tests browser window management by navigating to a website and adjusting window size to maximize and fullscreen modes

Starting URL: https://wisequarter.com

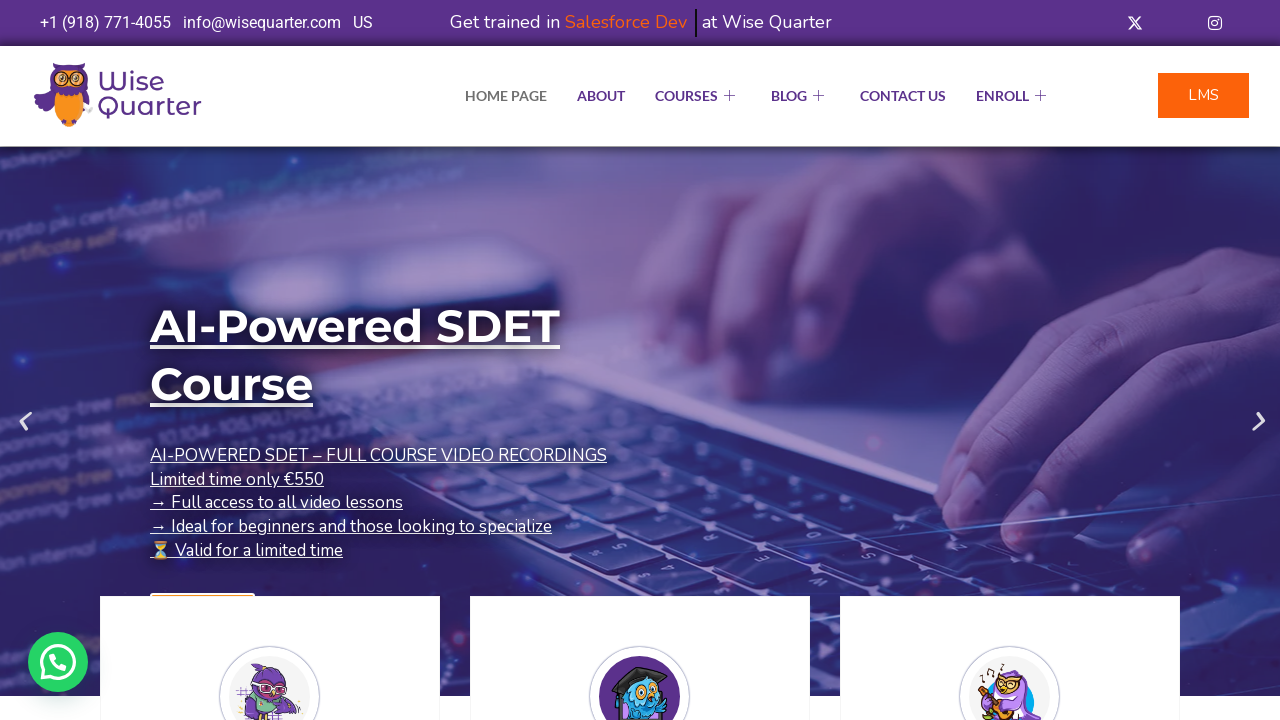

Retrieved initial viewport size
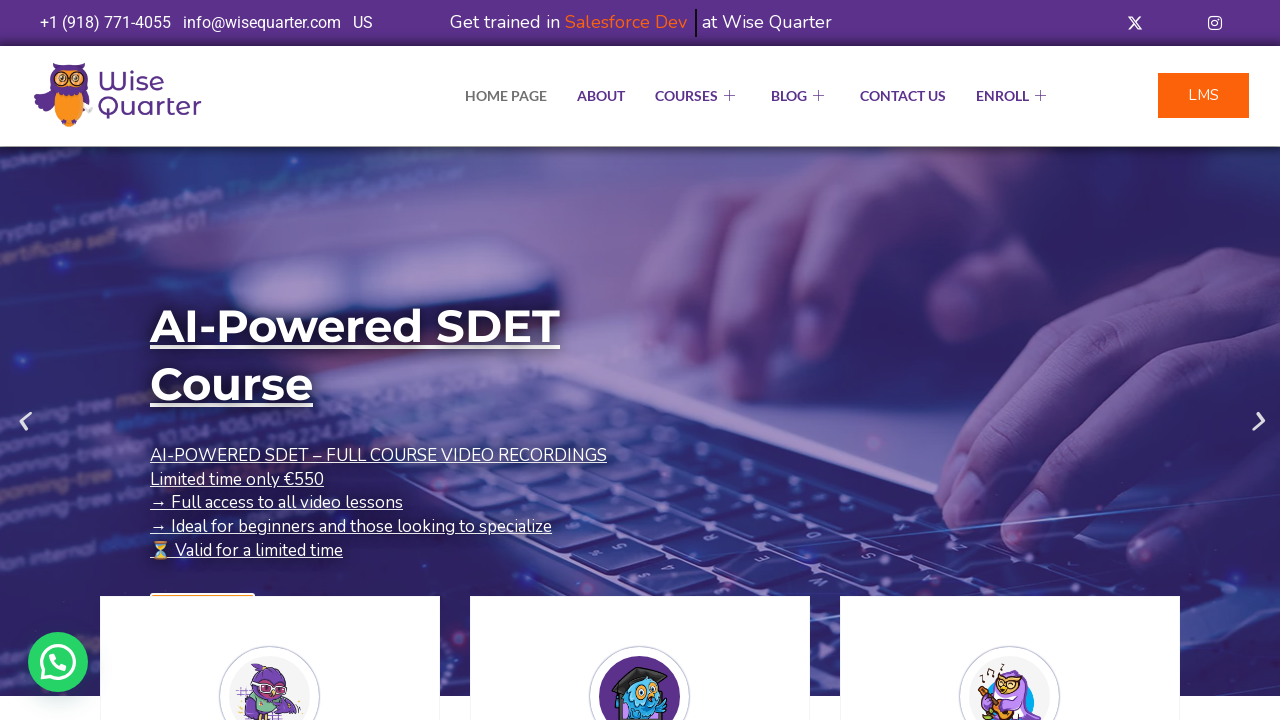

Set viewport to maximized size (1920x1080)
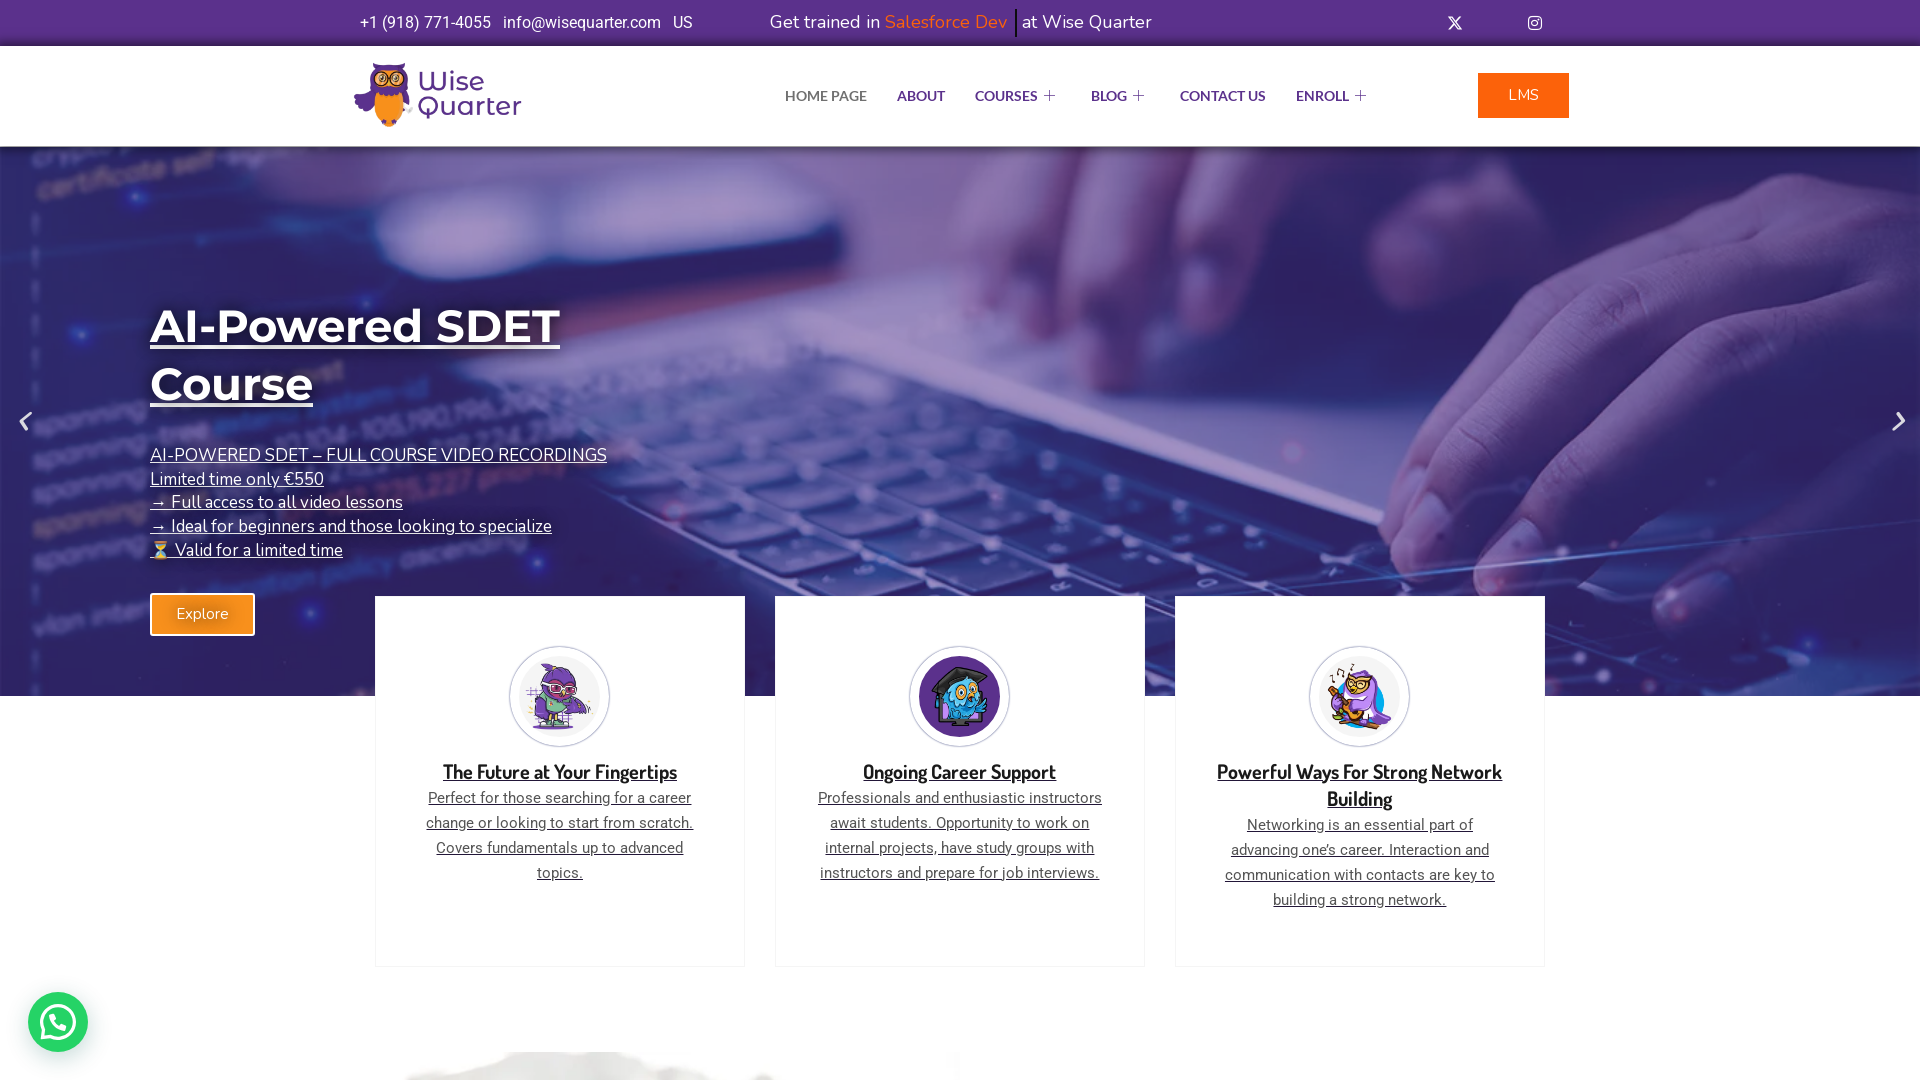

Entered fullscreen mode
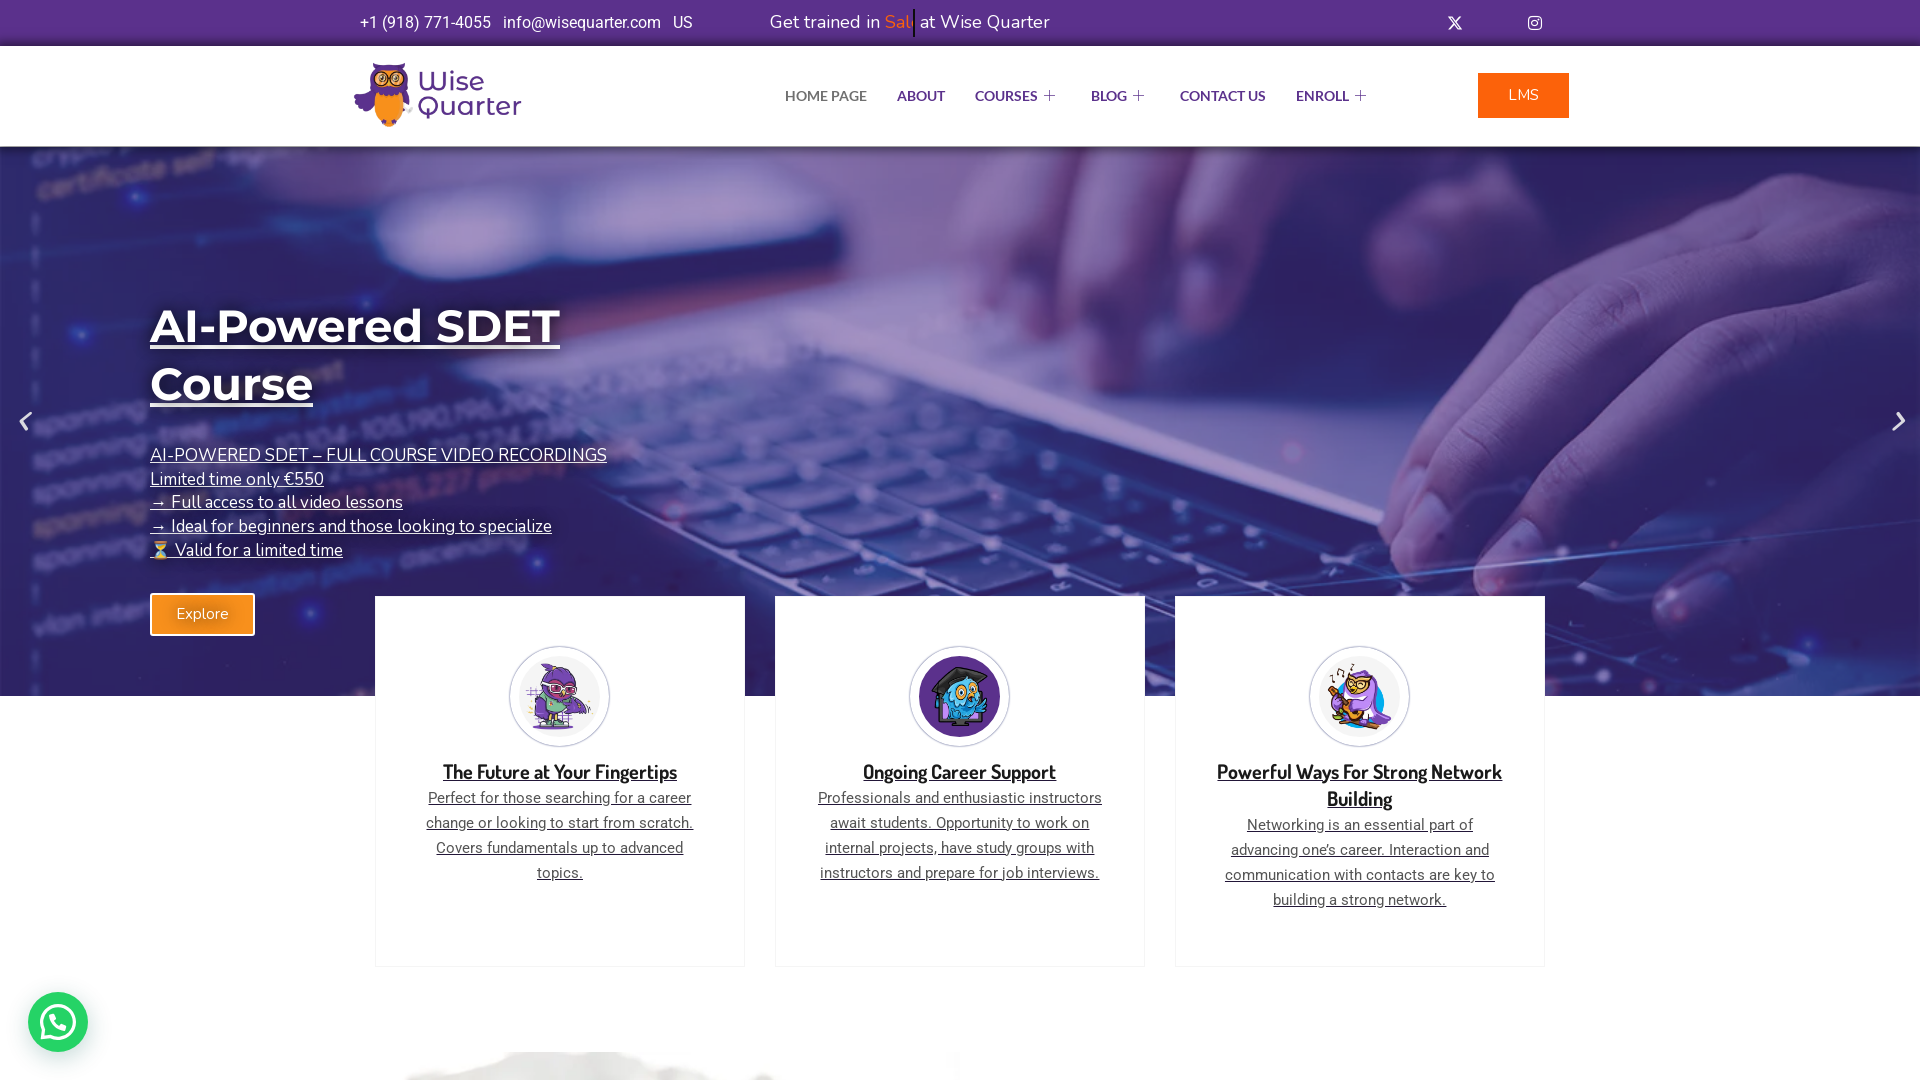

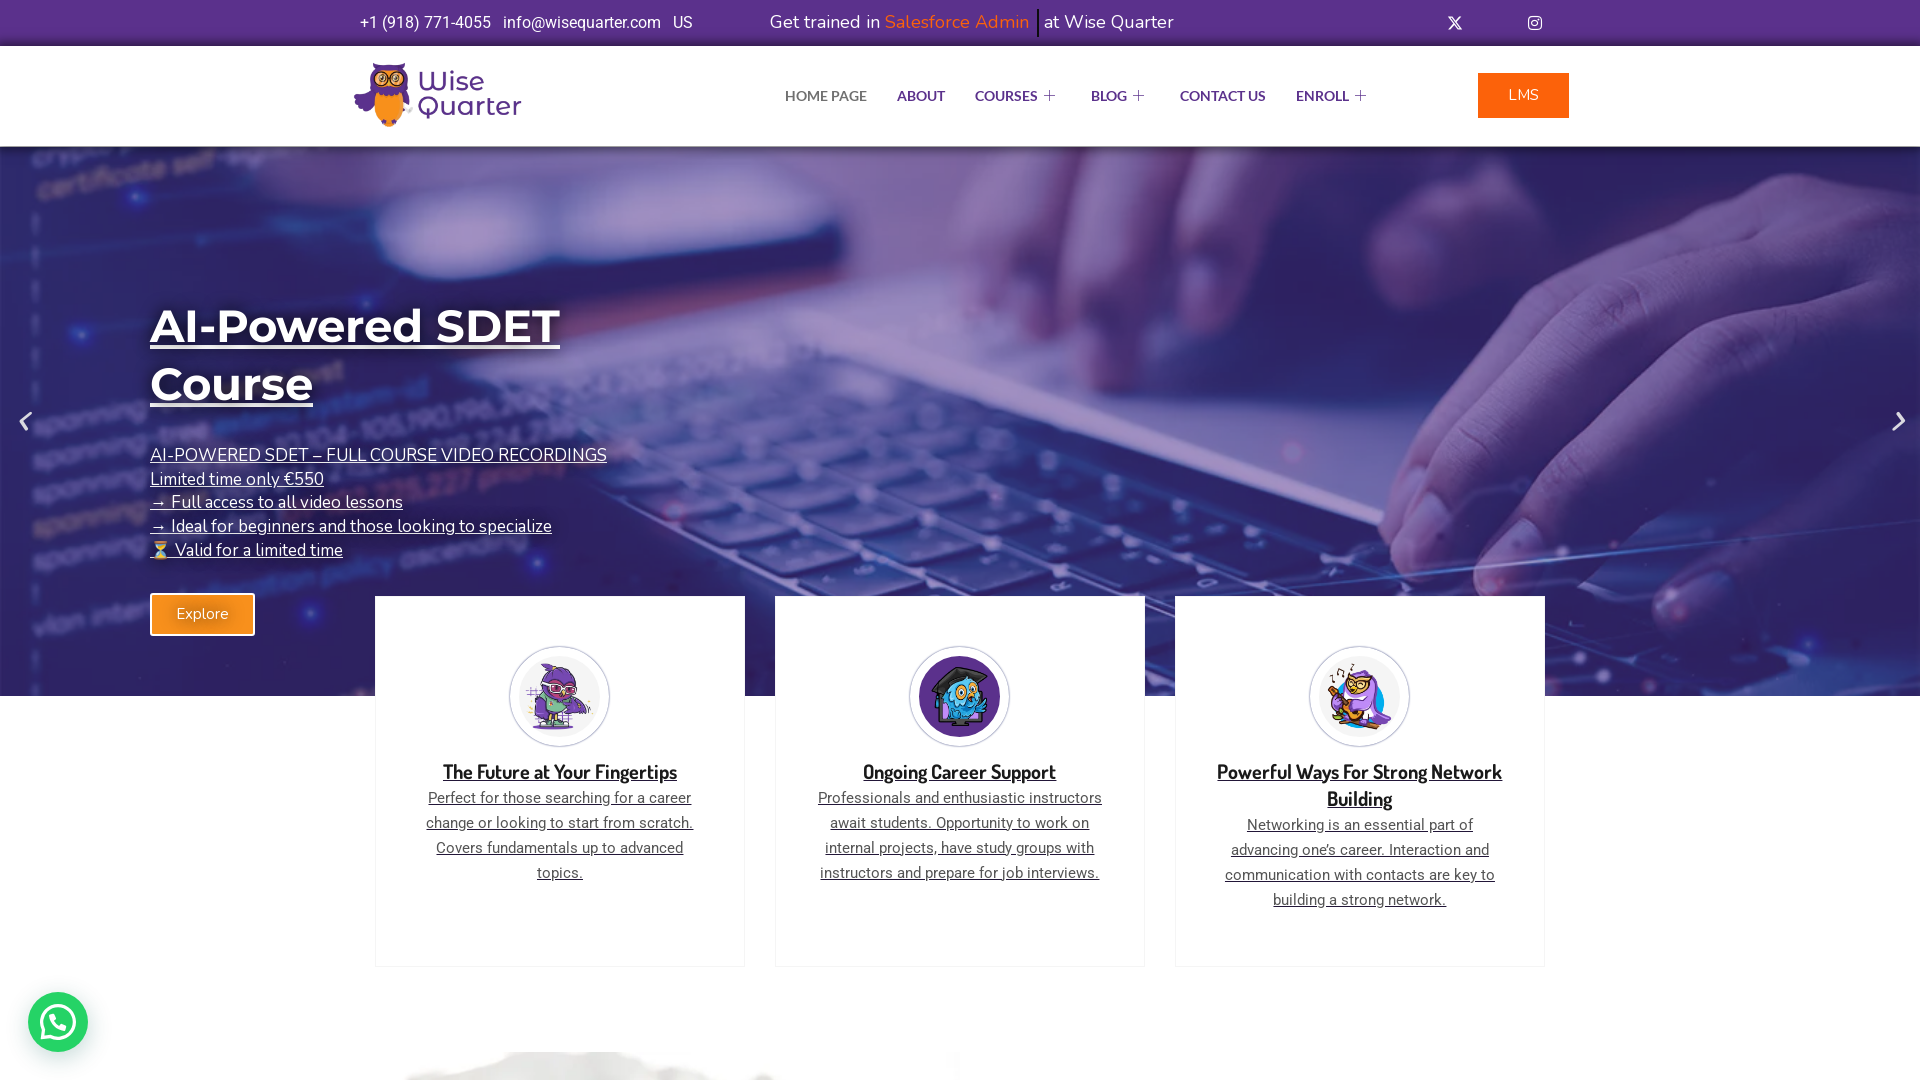